Tests dynamic loading page by clicking start button and waiting for Hello World text to appear using implicit wait

Starting URL: http://the-internet.herokuapp.com/dynamic_loading/2

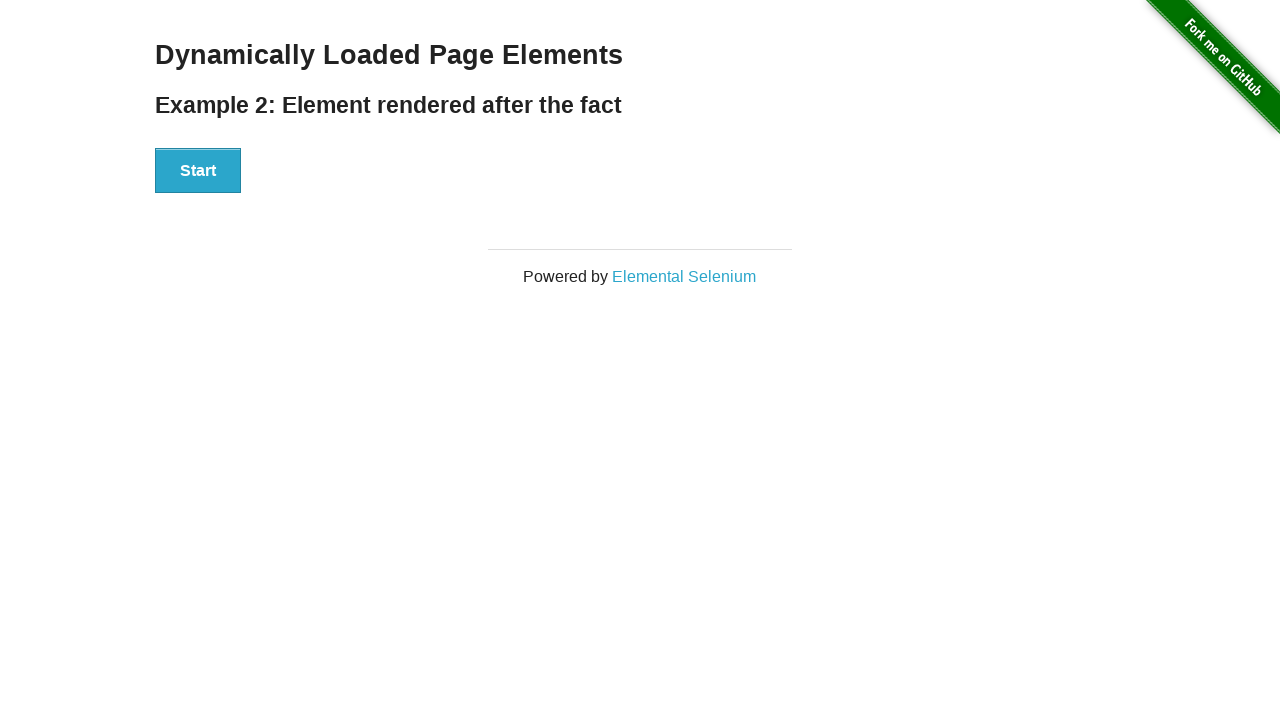

Clicked start button to trigger dynamic loading at (198, 171) on xpath=//div[@id='start']/button
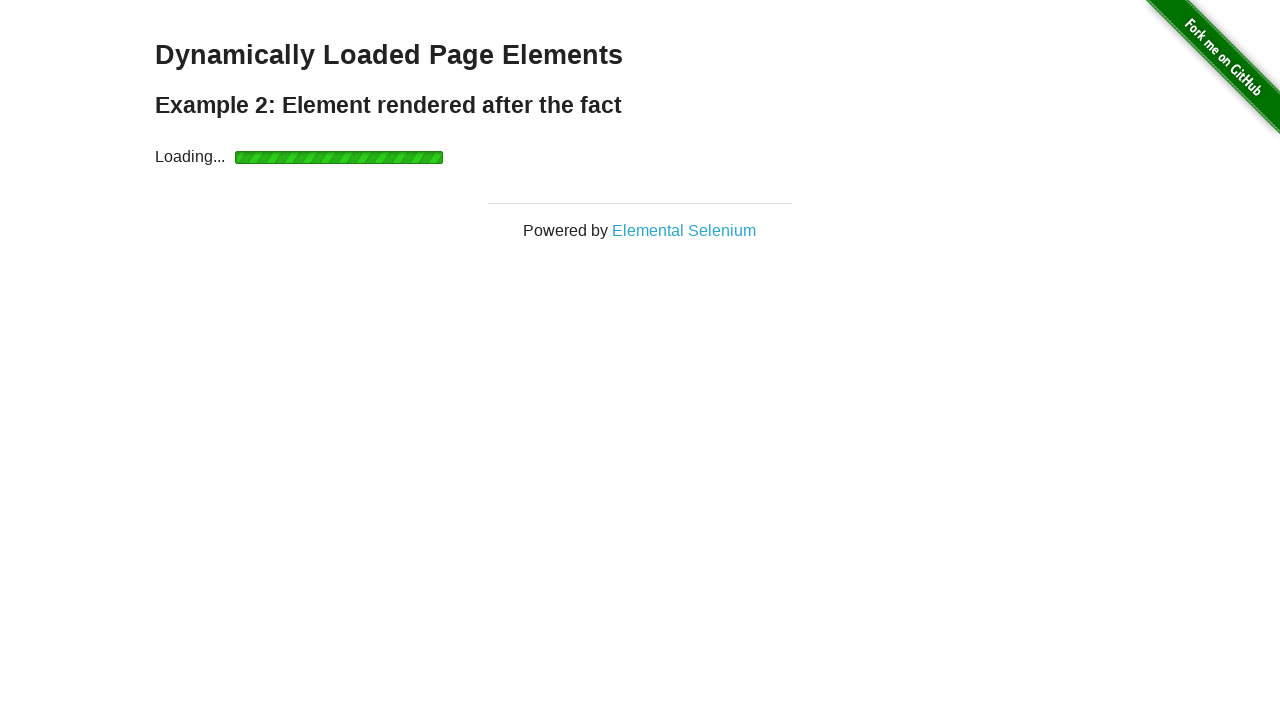

Hello World text appeared after dynamic loading
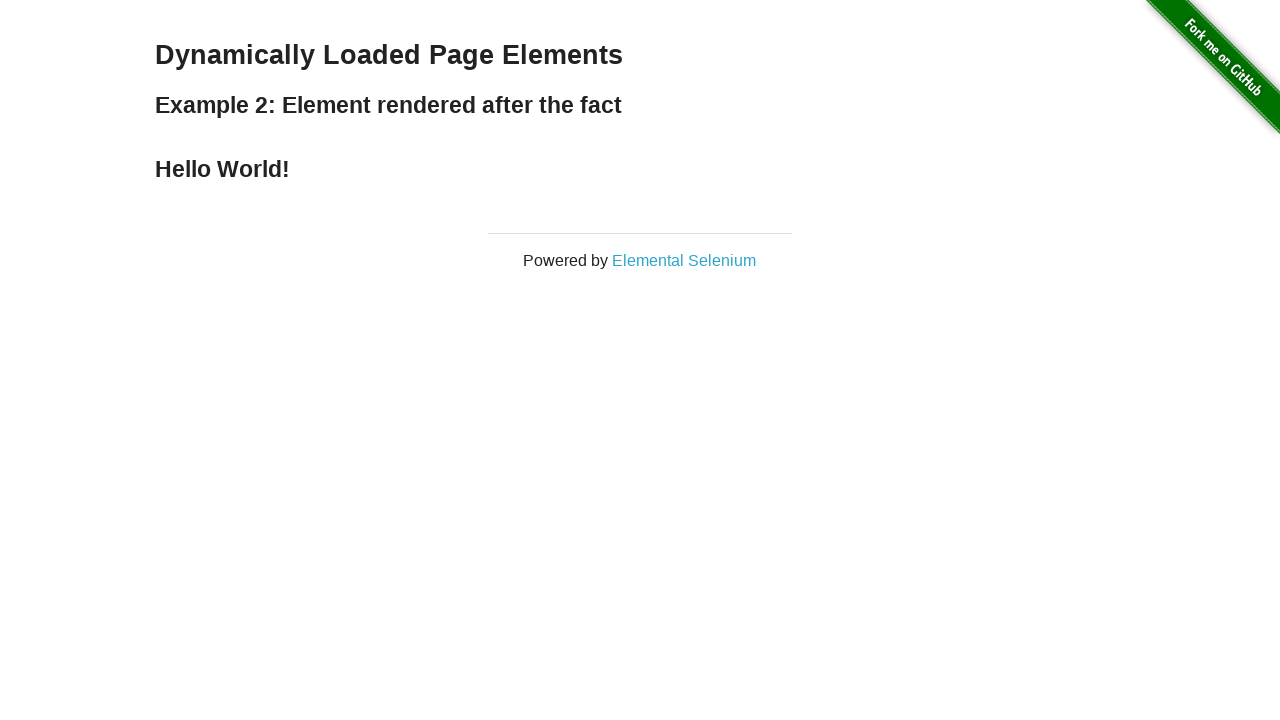

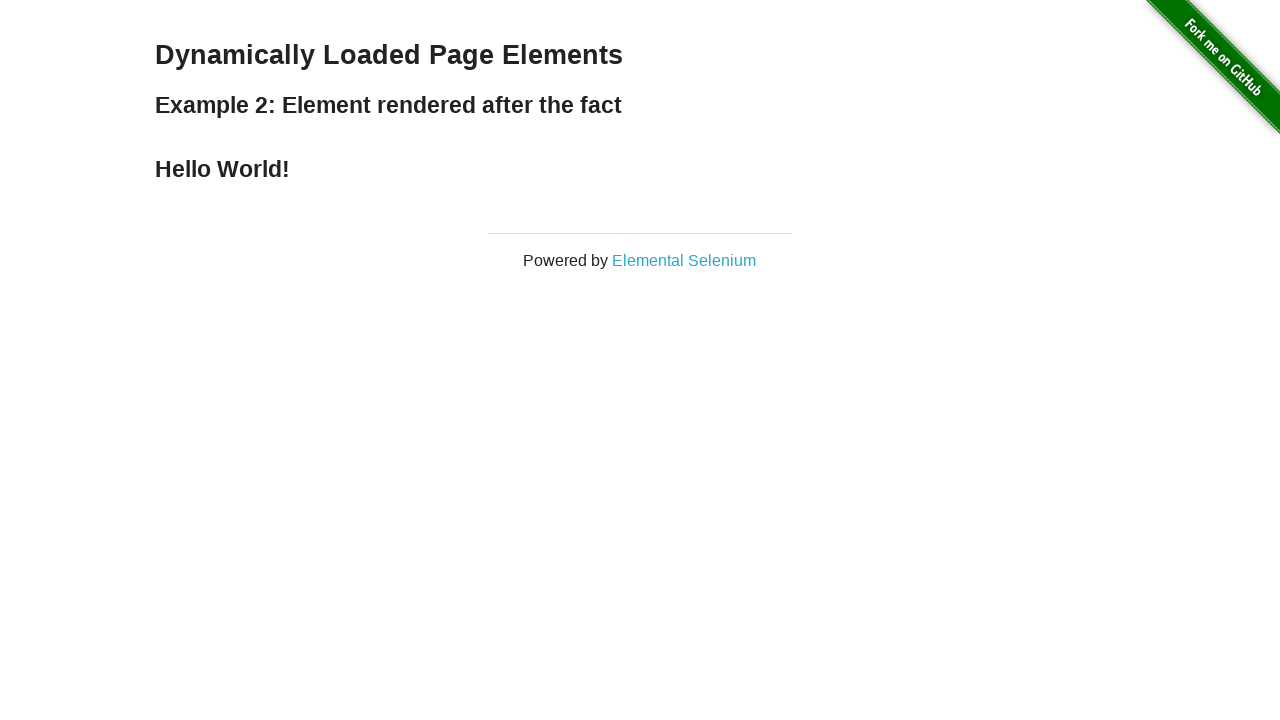